Tests a form submission on DemoQA by filling in name, email, and address fields, then submitting the form

Starting URL: https://demoqa.com/text-box

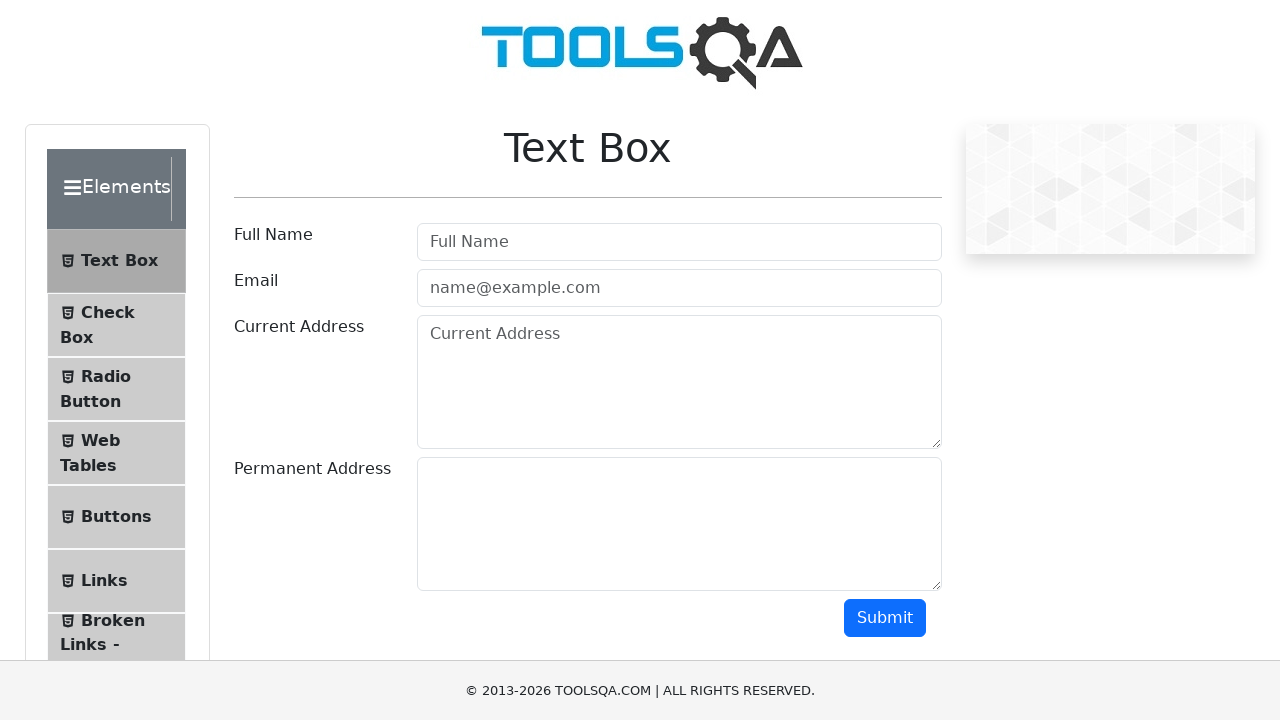

Filled in full name field with 'Ani' on #userName
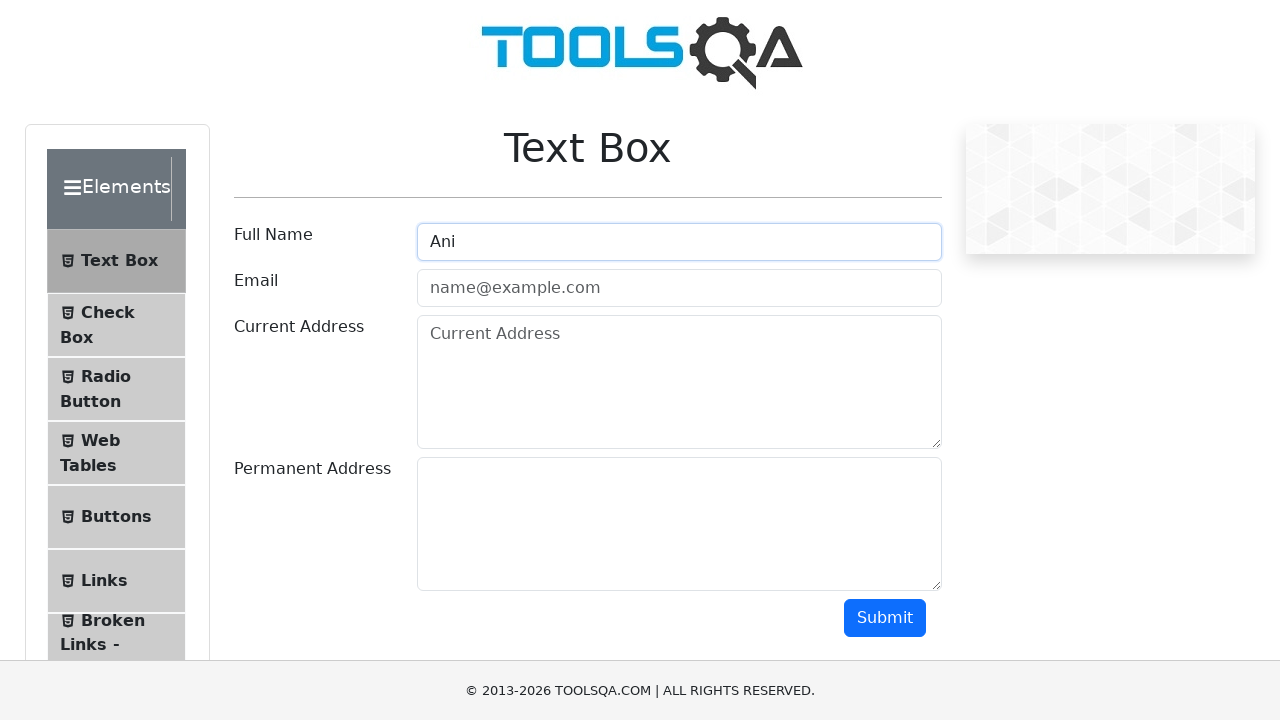

Filled in email field with 'ani_aramyan@gmail.com' on #userEmail
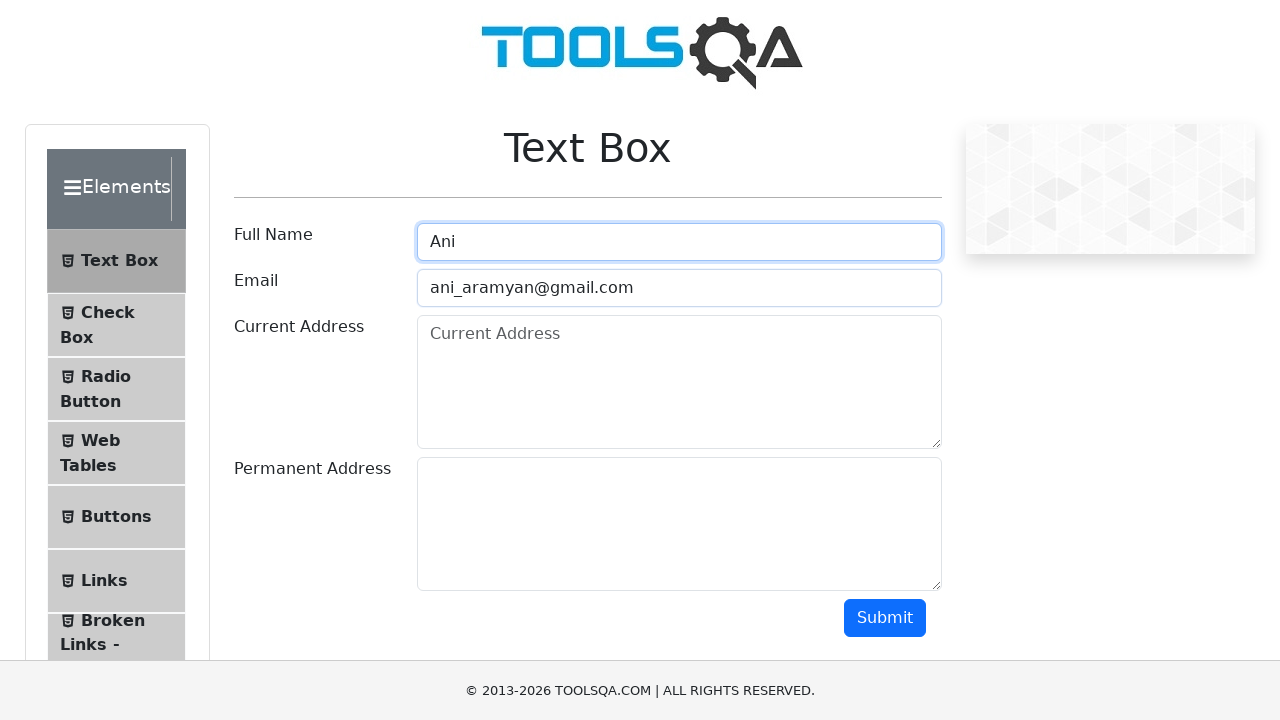

Filled in current address field with 'Sayat-Nova Avenue, 40' on #currentAddress
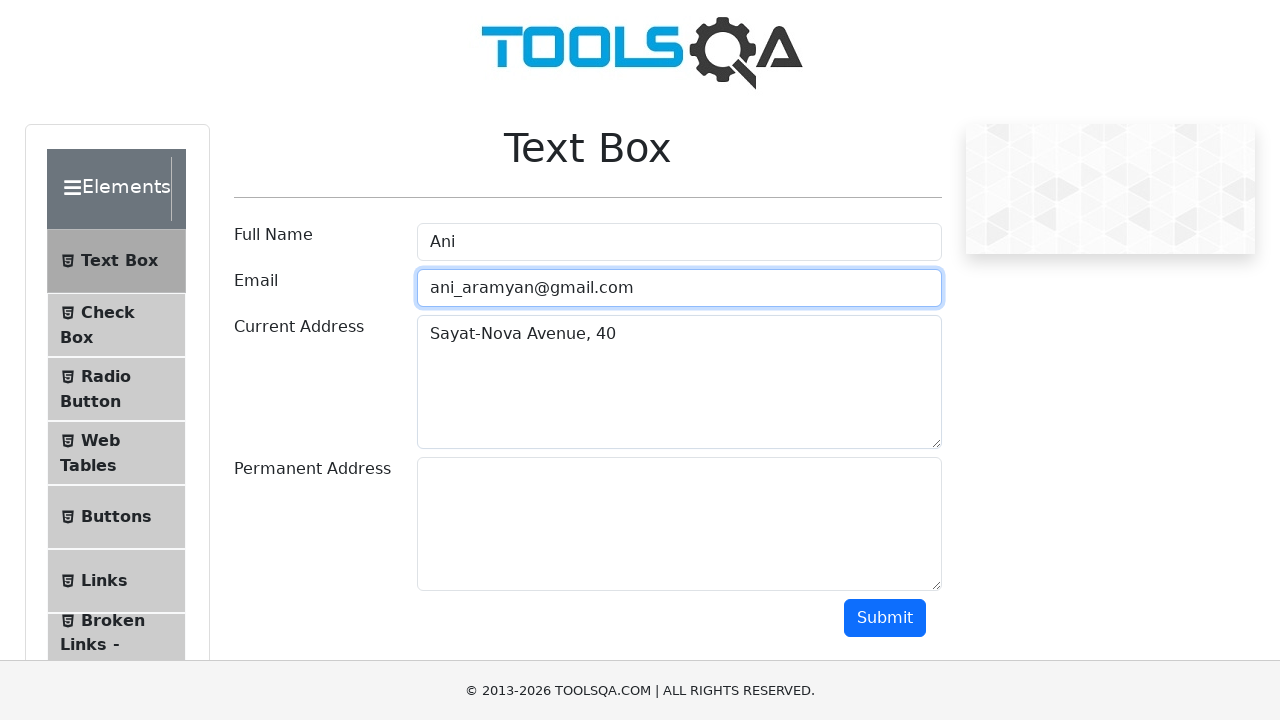

Filled in permanent address field with 'Sayat-Nova Avenue, 40' on #permanentAddress
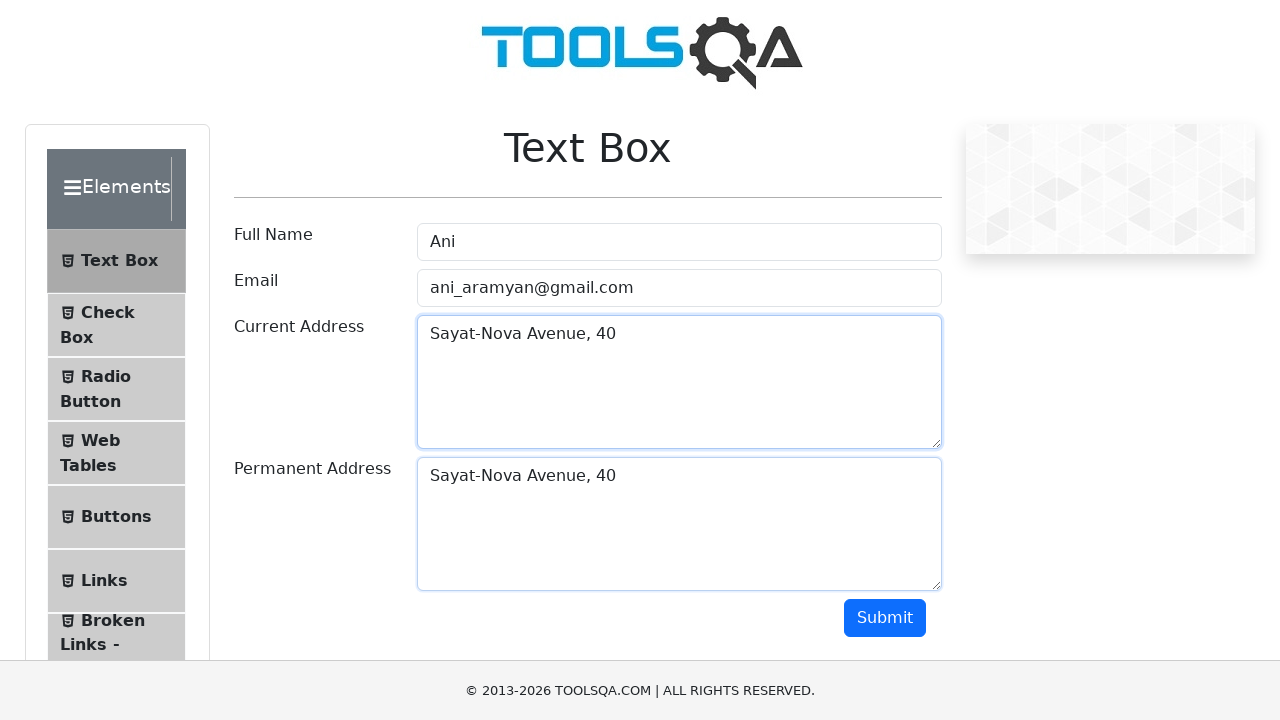

Clicked submit button to submit the form at (885, 618) on #submit
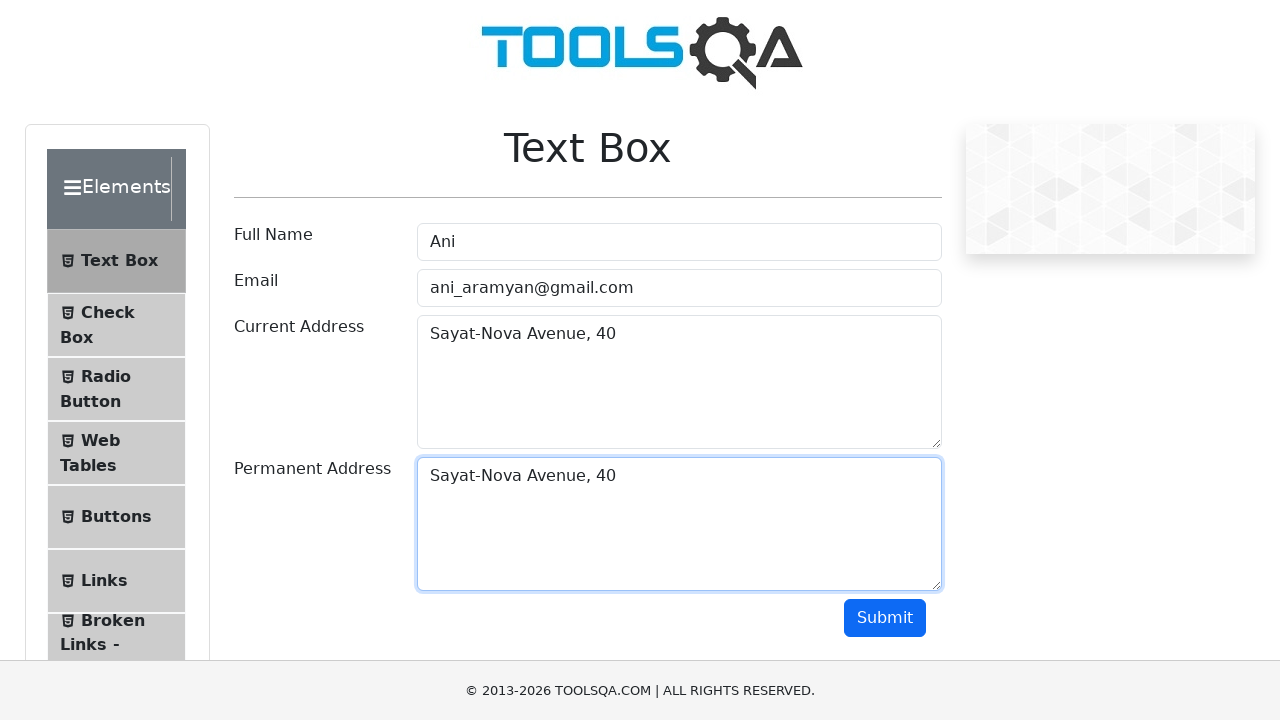

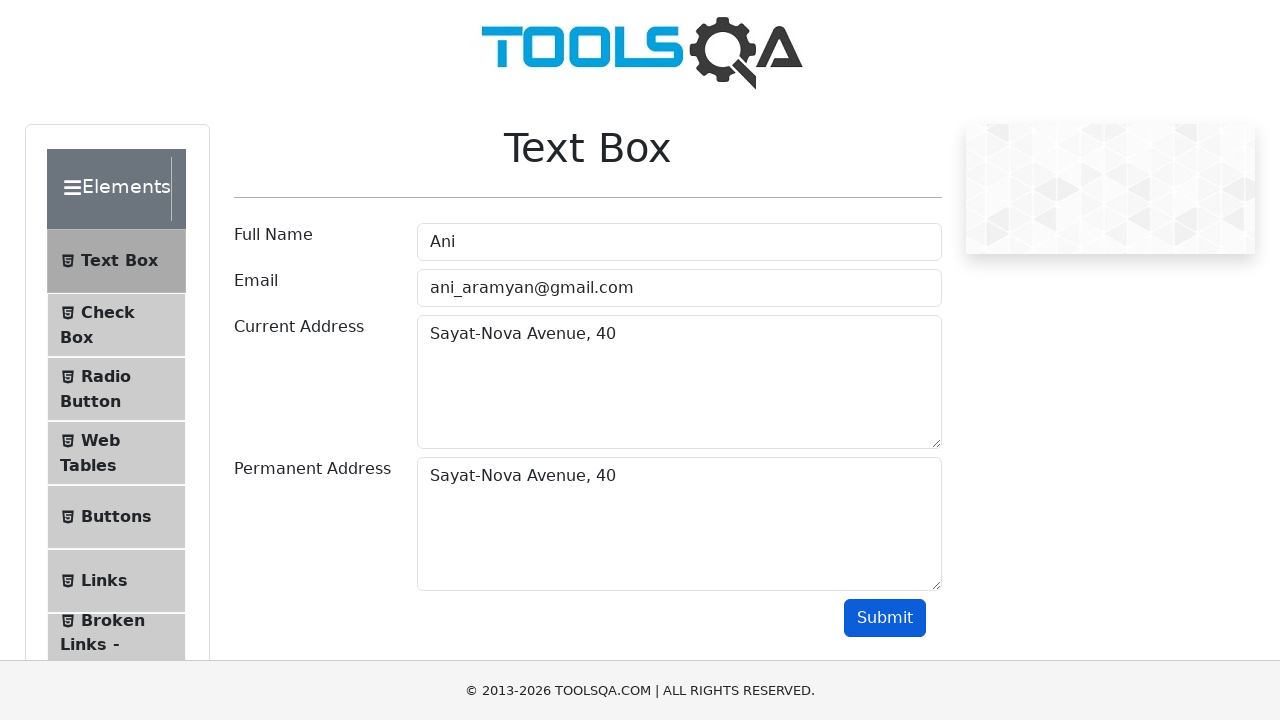